Tests that the main page of Chitai-Gorod bookstore loads correctly by verifying the page title contains "читай" and URL contains "chitai-gorod"

Starting URL: https://www.chitai-gorod.ru/

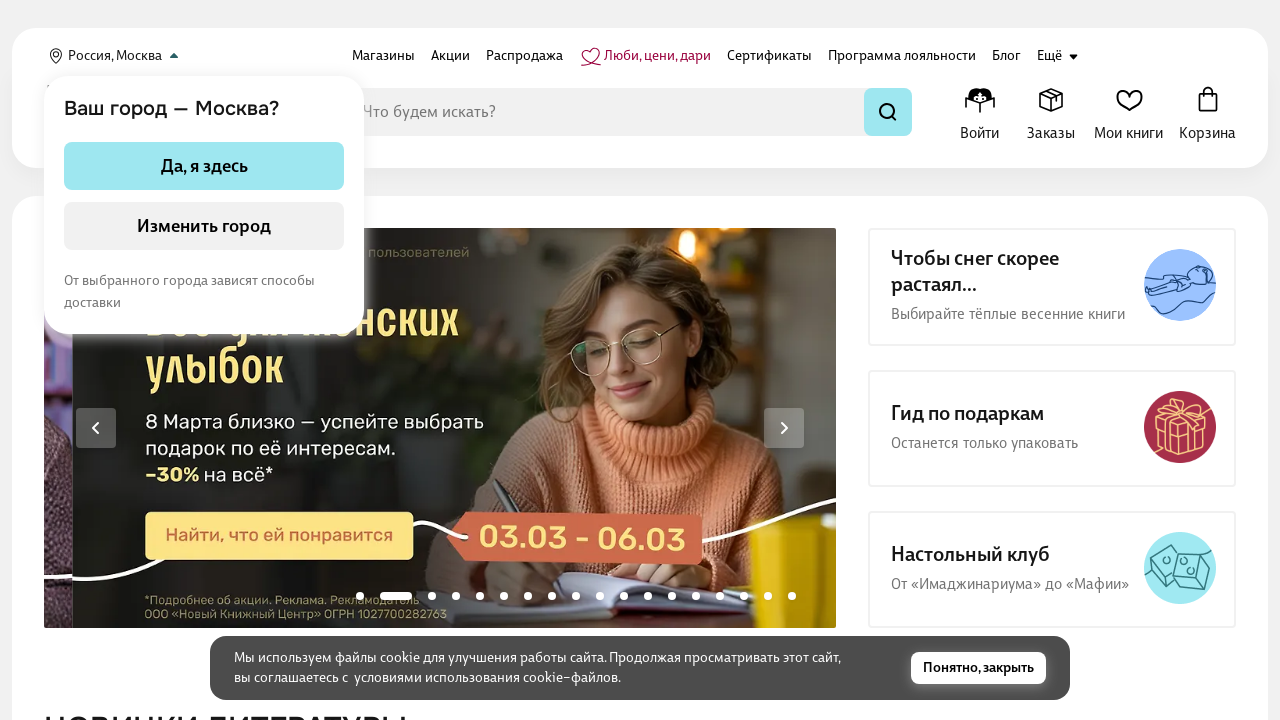

Waited for page to reach domcontentloaded state
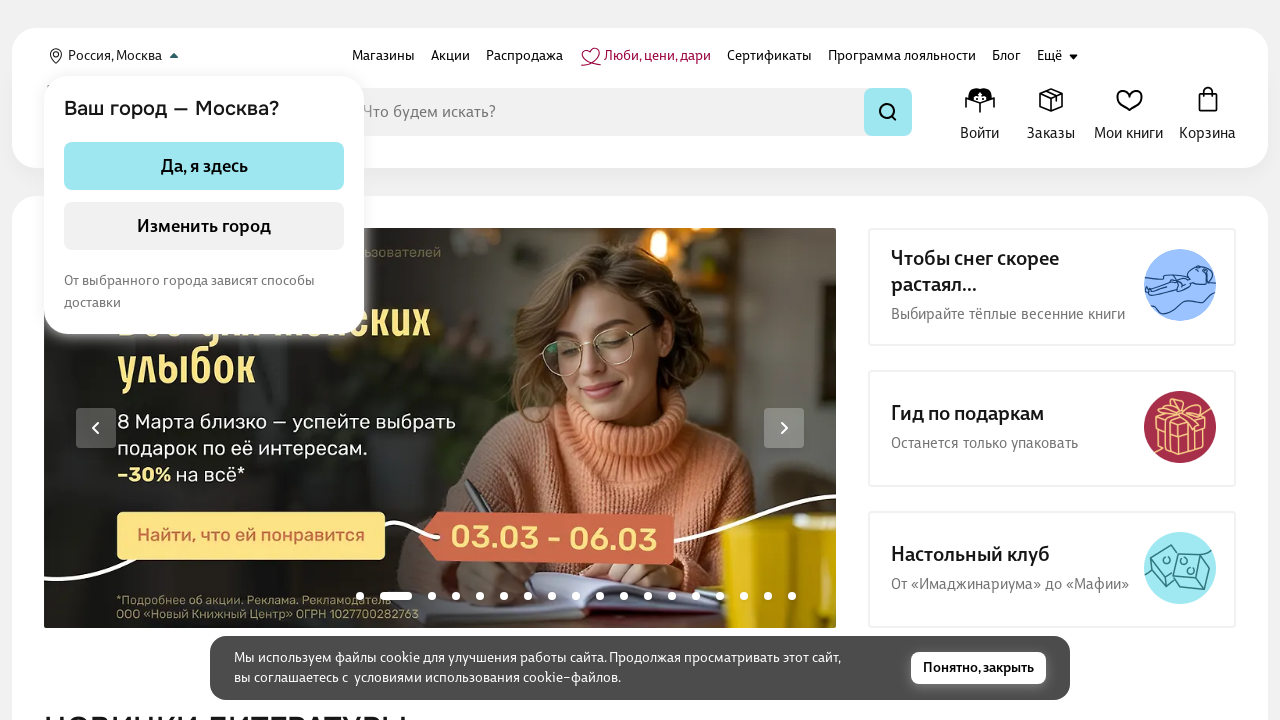

Retrieved page title
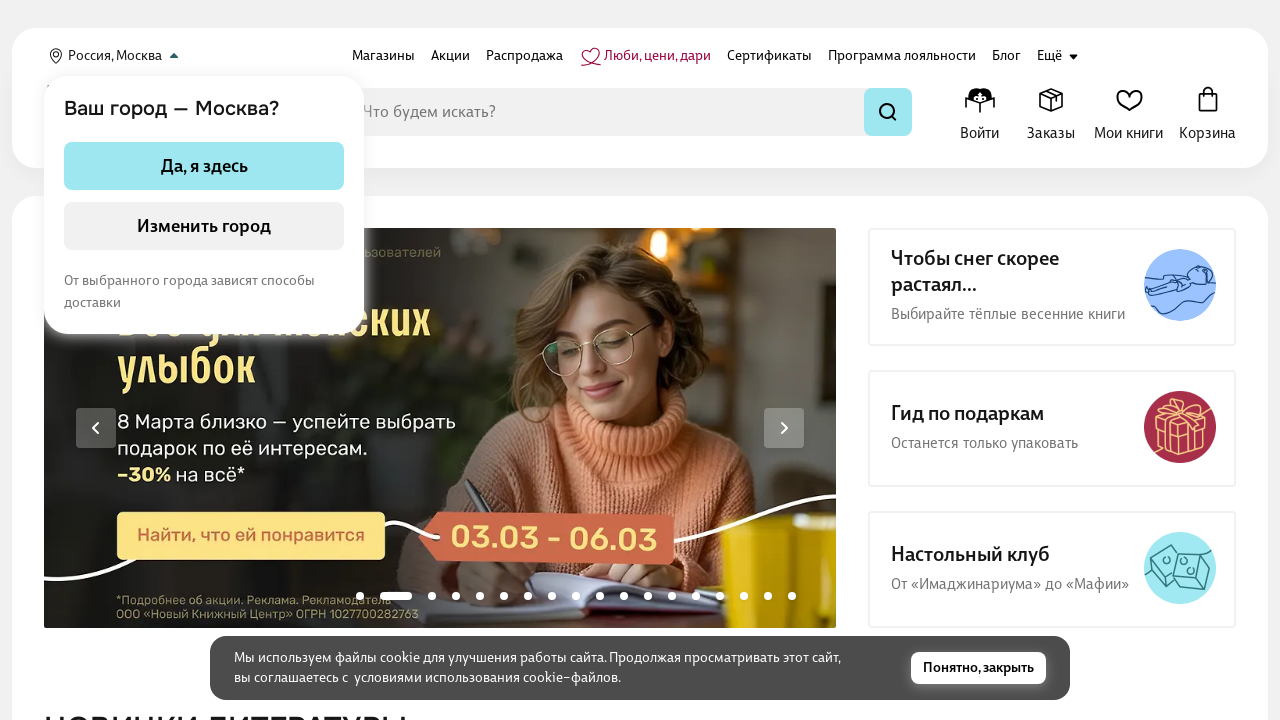

Verified that page title contains 'читай'
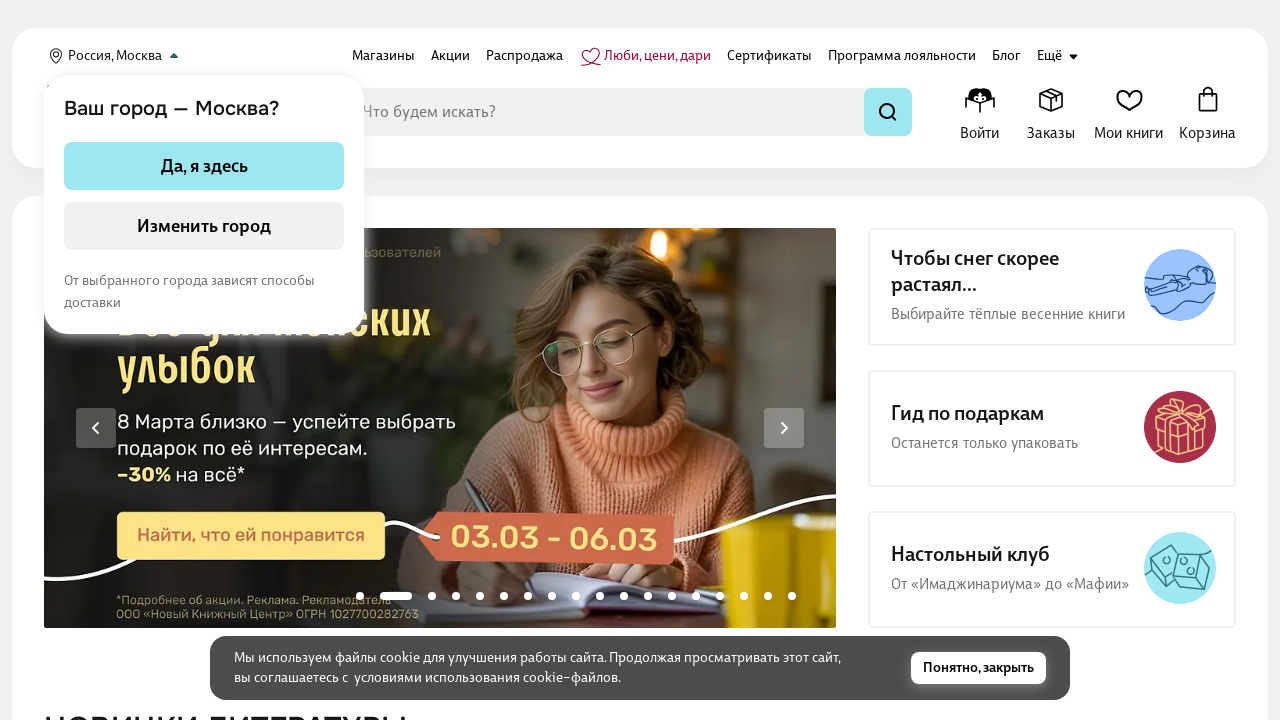

Verified that page URL contains 'chitai-gorod'
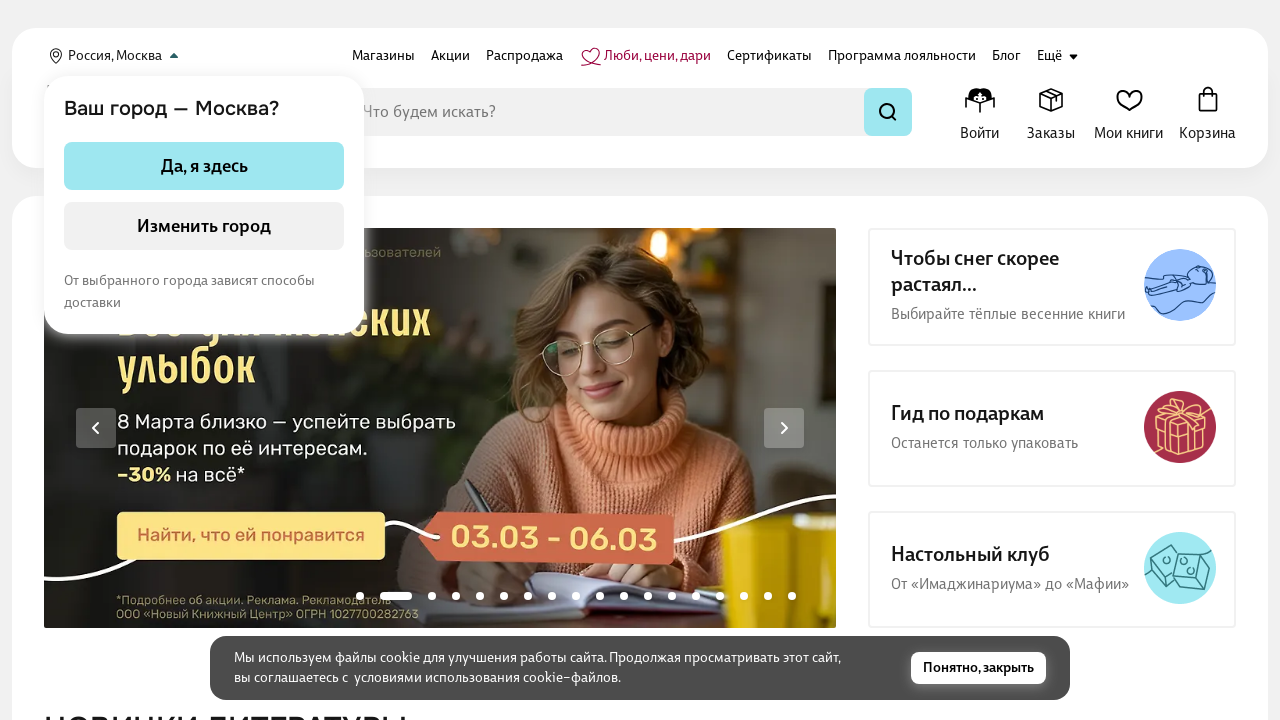

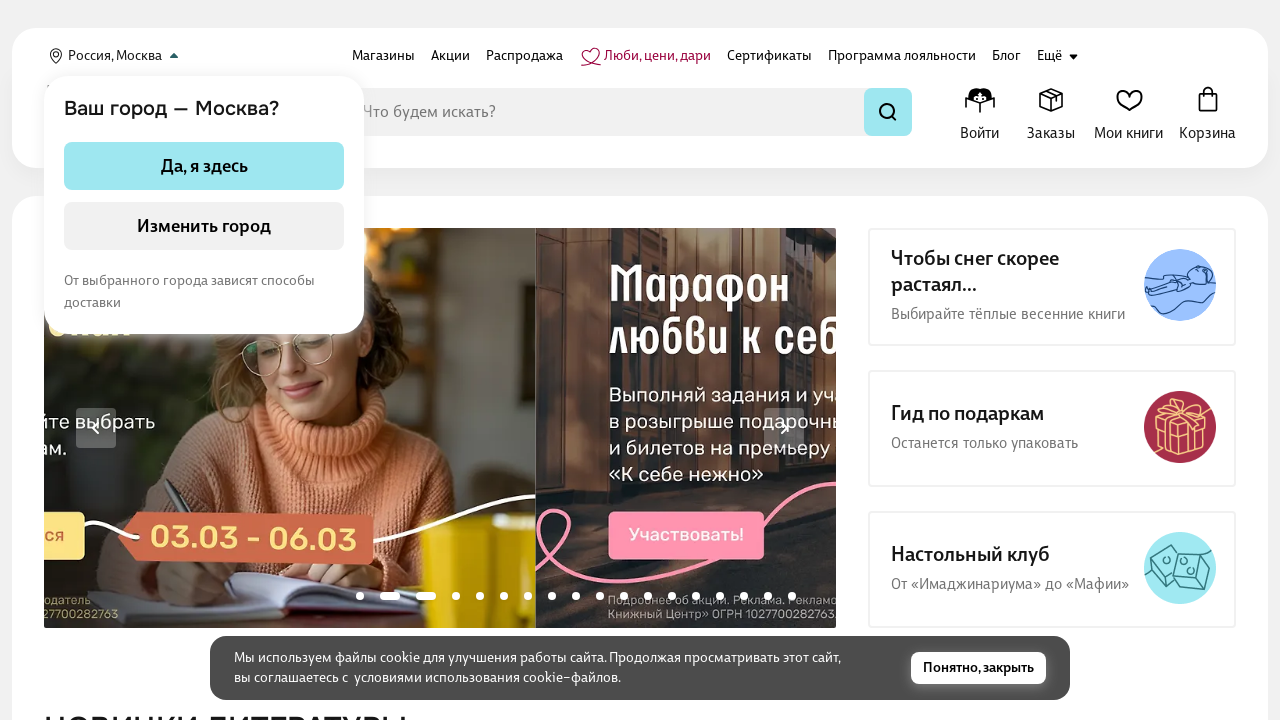